Tests applying an invalid coupon code and verifying error message is displayed

Starting URL: http://intershop5.skillbox.ru/

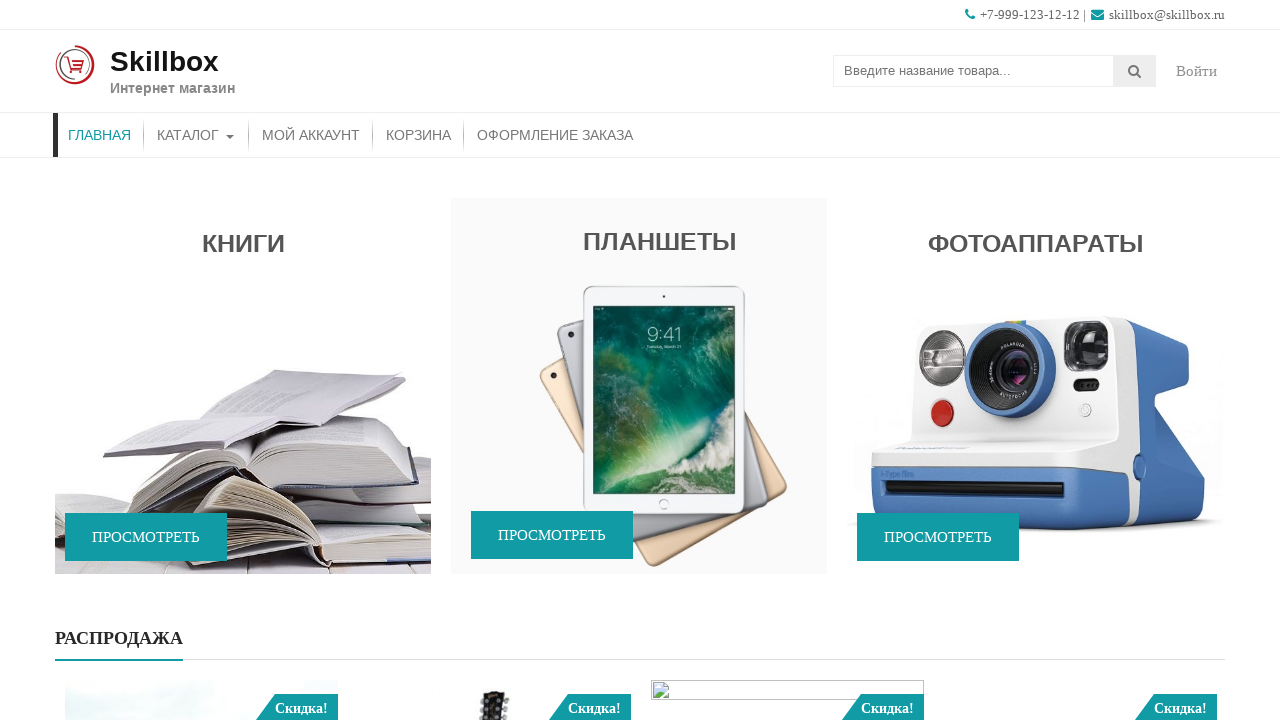

Clicked on Catalog menu at (196, 135) on xpath=//*[contains(@class, 'store-menu')]//*[.='Каталог']
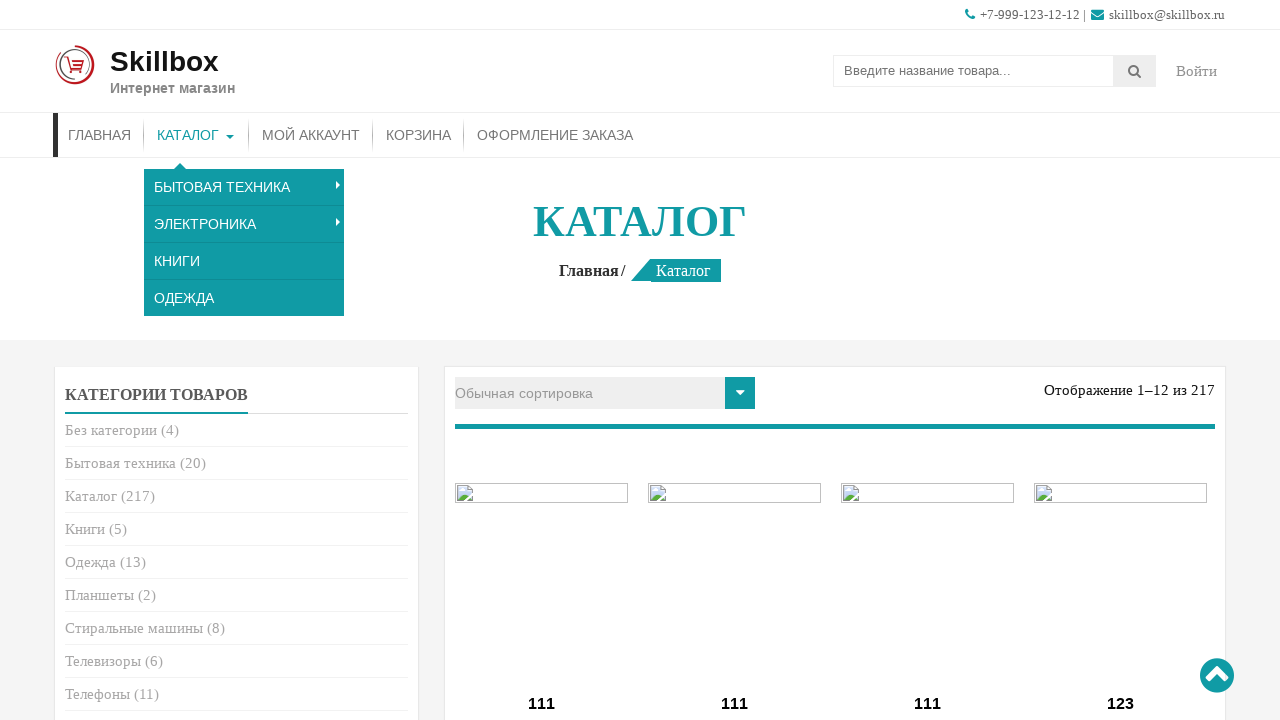

Clicked Add to Cart button on first product at (542, 361) on (//*[.= 'В корзину'])[1]
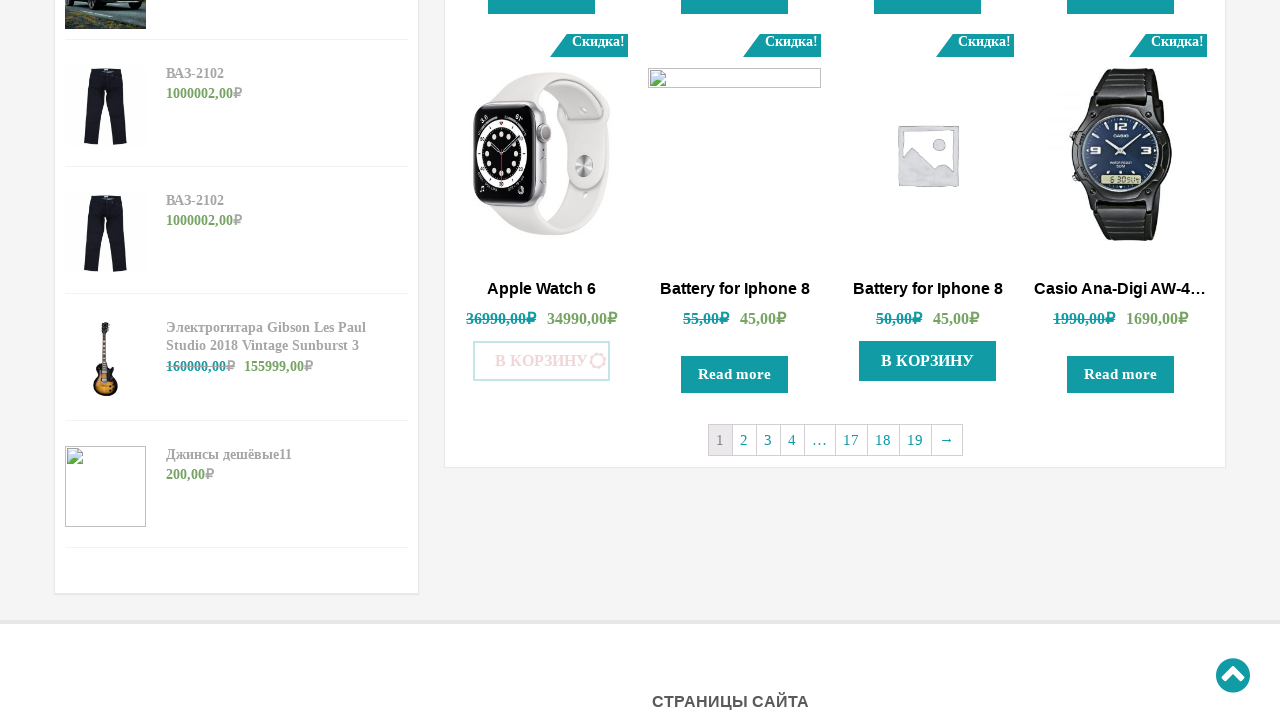

Clicked More/Details button to go to cart at (542, 361) on xpath=//*[.= 'Подробнее']
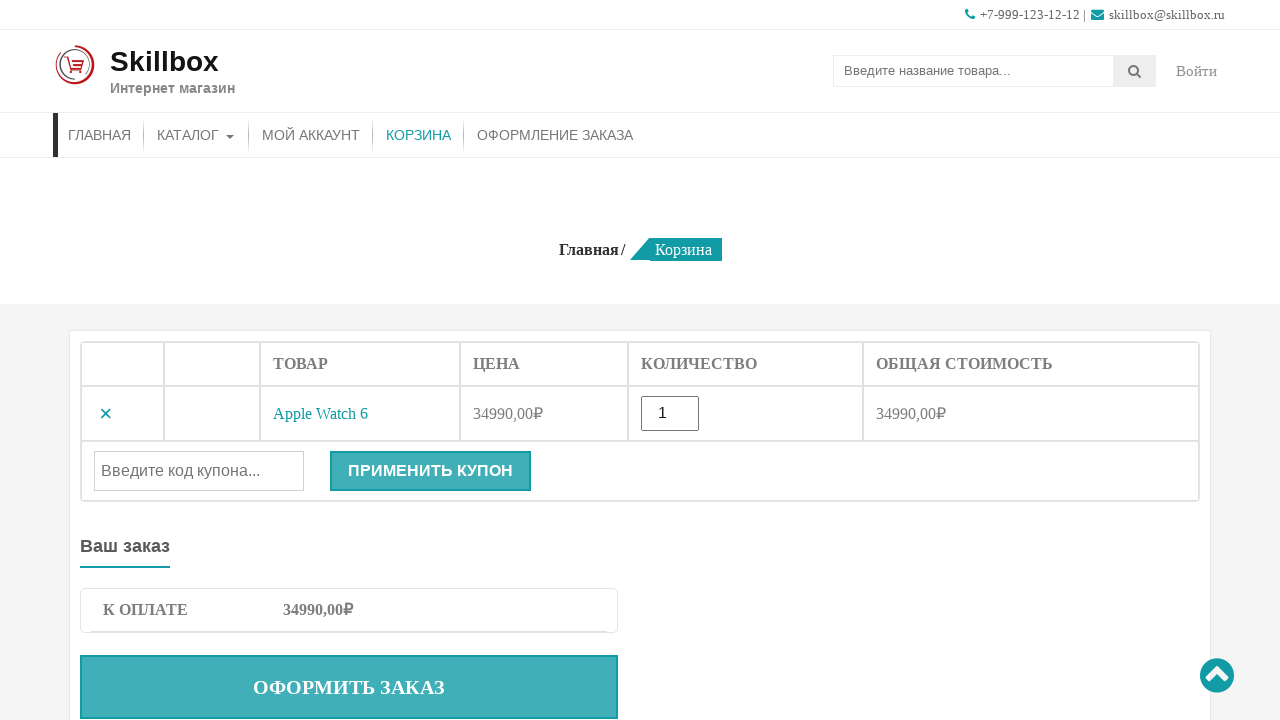

Entered invalid coupon code 'sert50O' on #coupon_code
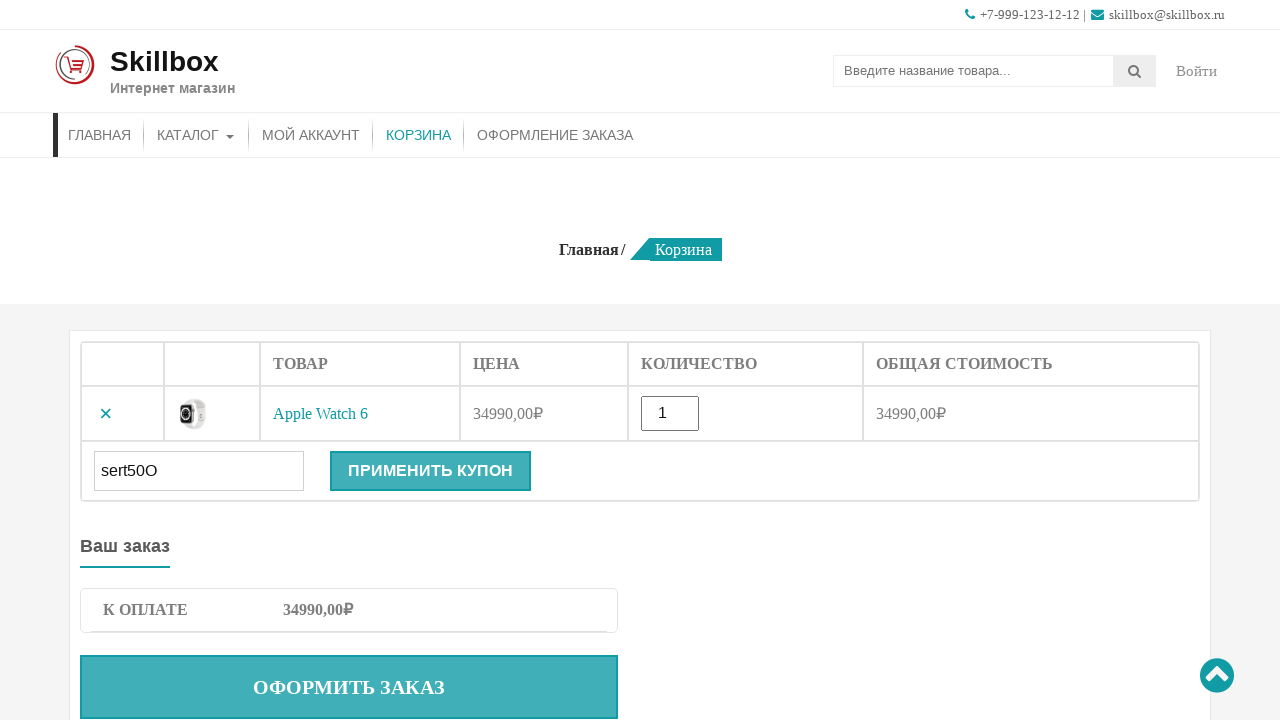

Clicked Apply Coupon button at (430, 471) on [name='apply_coupon']
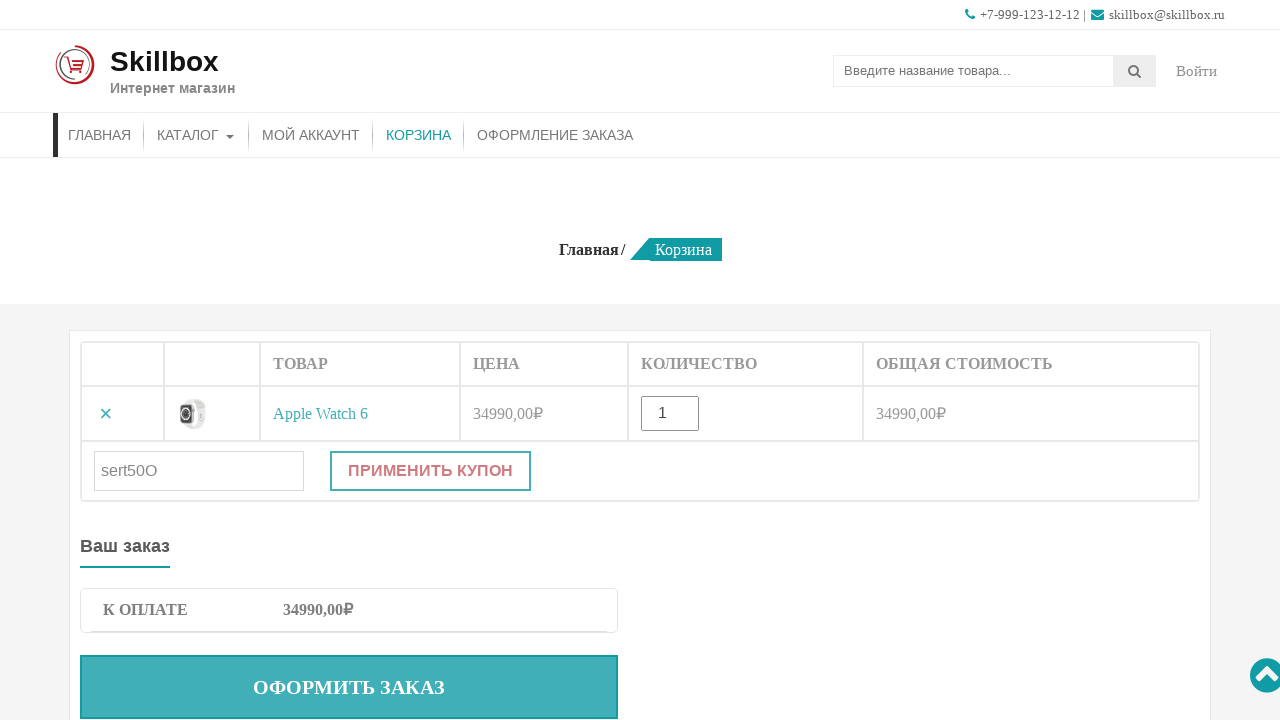

Verified warning message is displayed
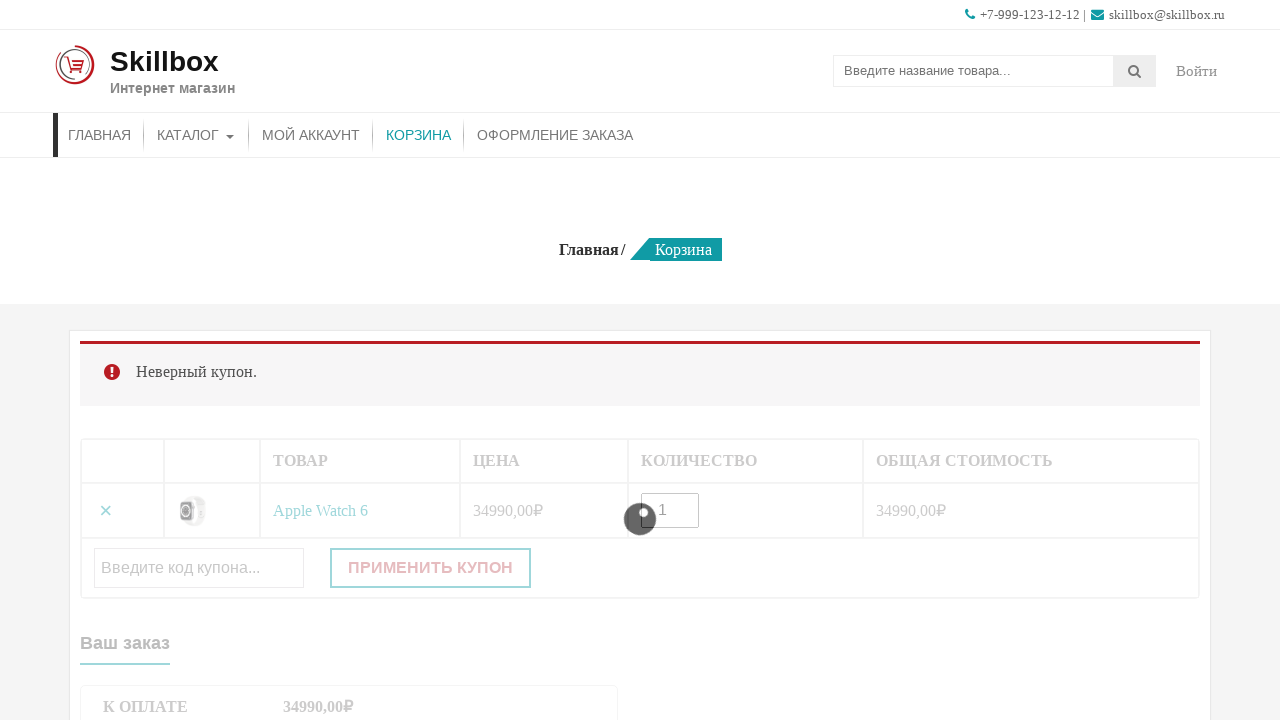

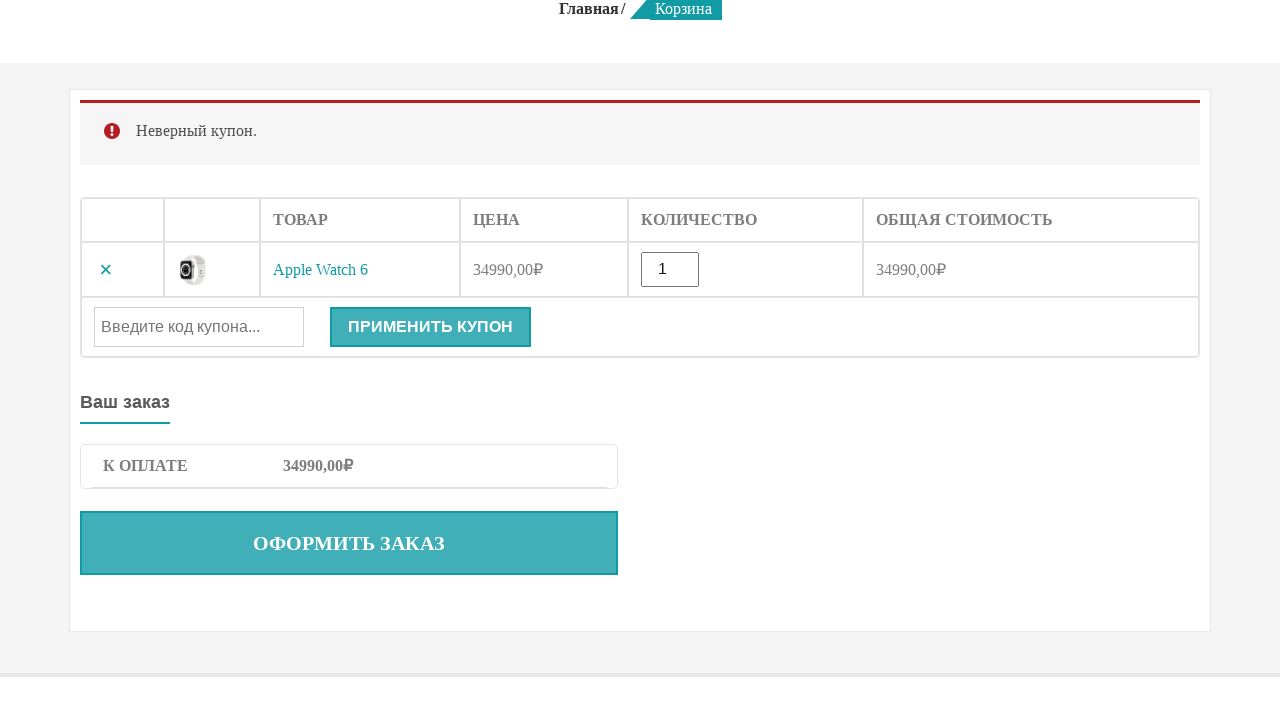